Opens the DemoBlaze website and verifies the page URL is correct

Starting URL: https://www.demoblaze.com/

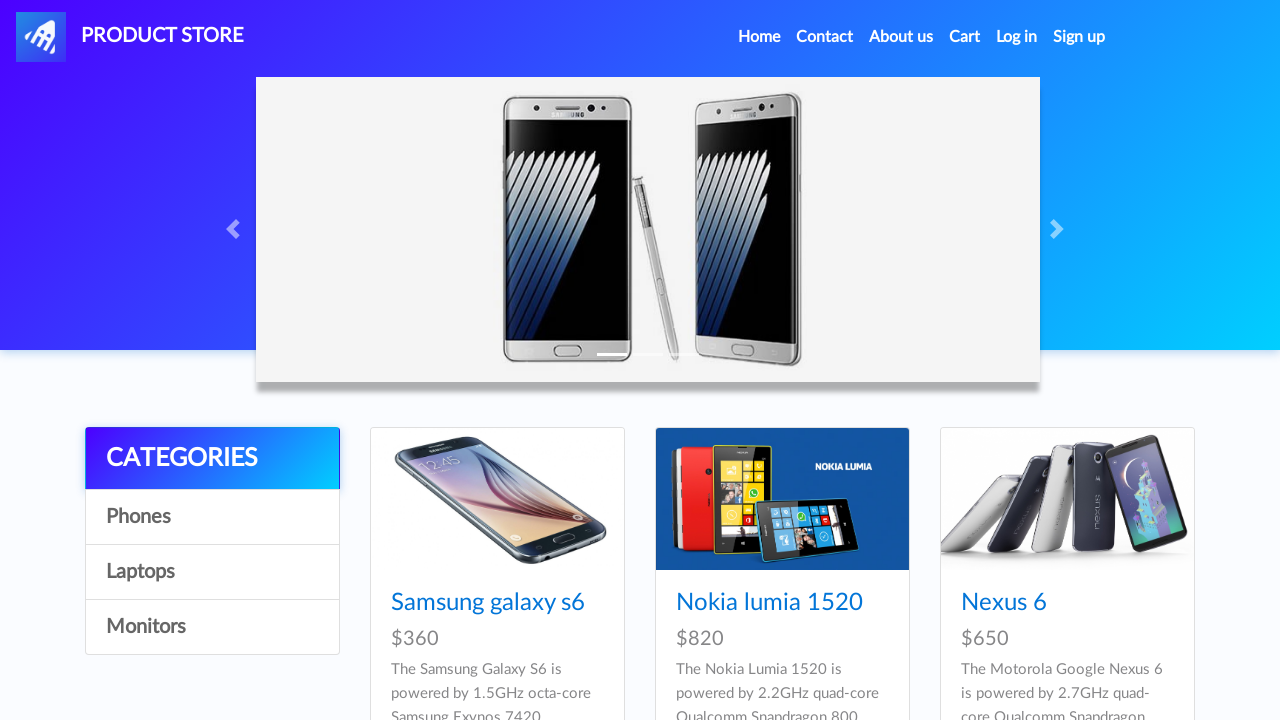

Verified page URL is https://www.demoblaze.com/
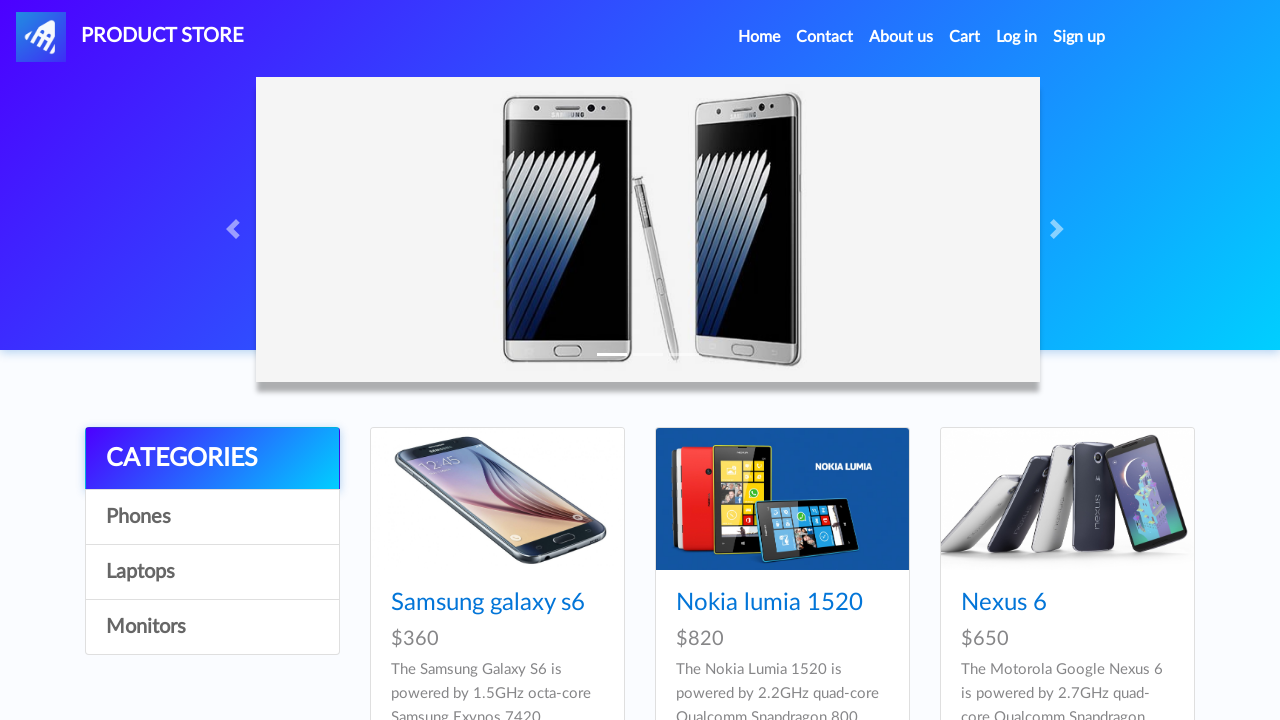

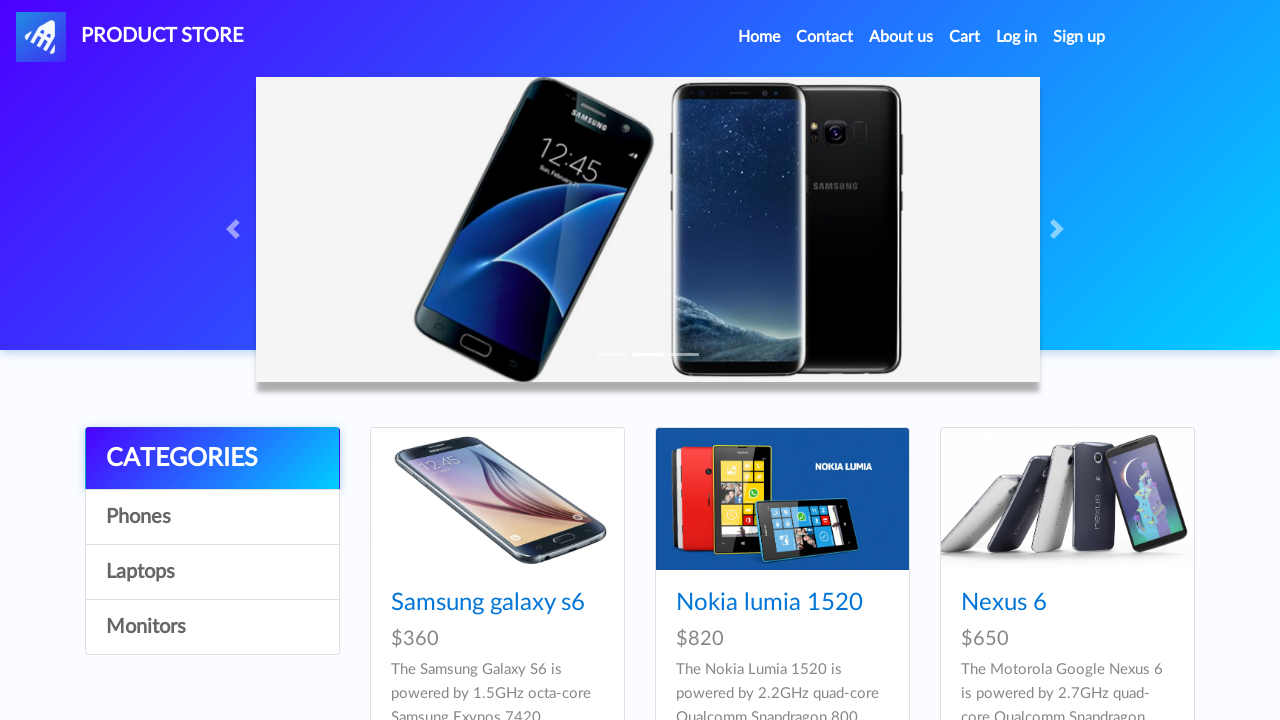